Tests triangle classification with sides 1, 2, 3 which should not form a valid triangle

Starting URL: https://testpages.eviltester.com/styled/apps/triangle/triangle001.html

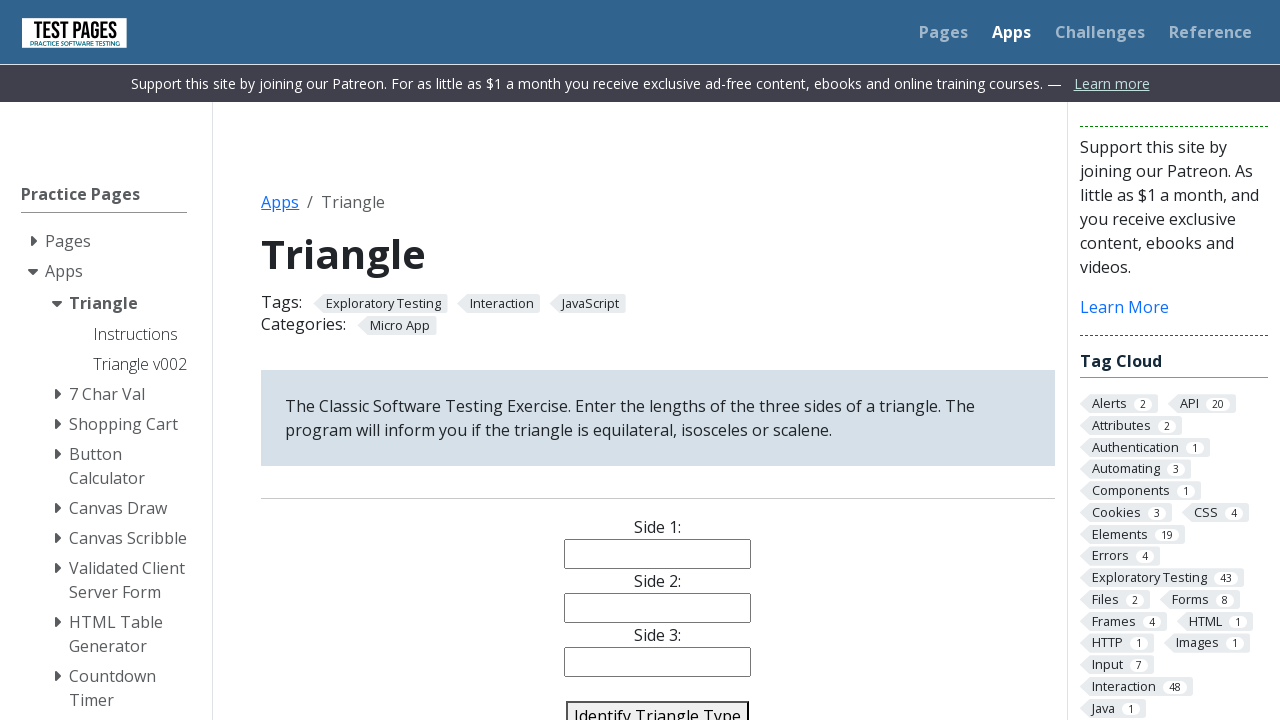

Filled side1 input with value '1' on input[name='side1']
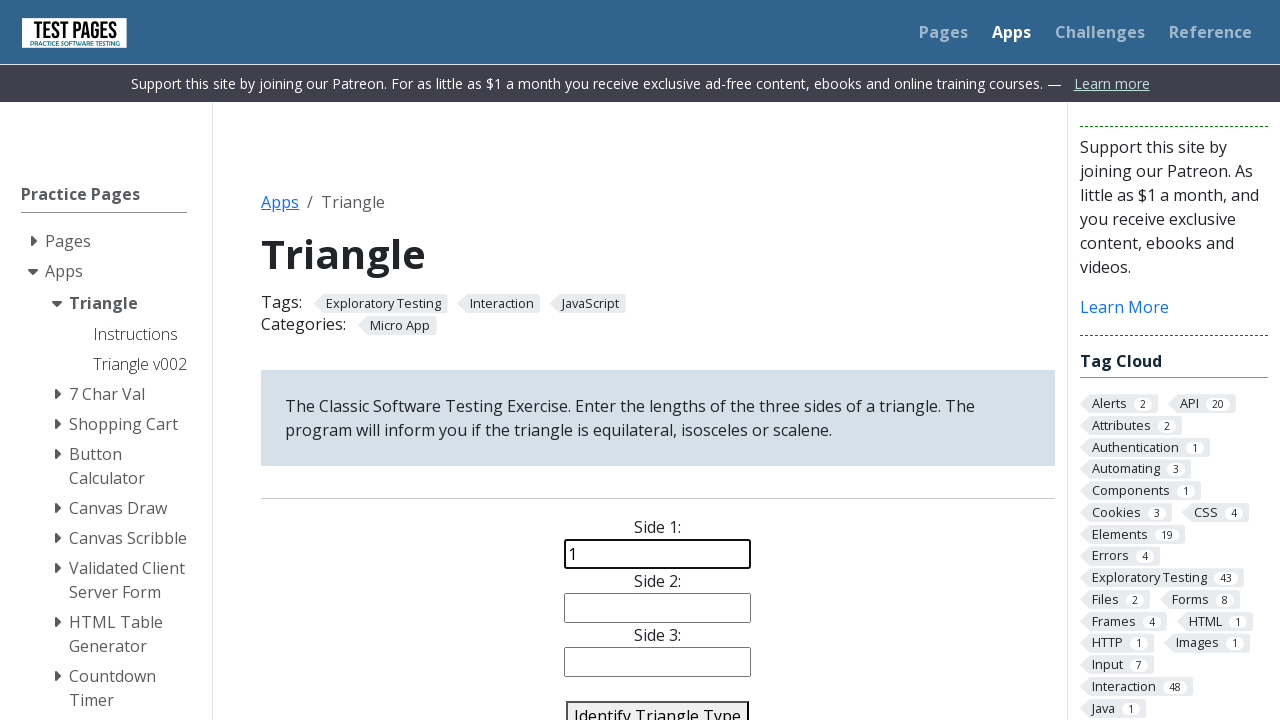

Filled side2 input with value '2' on input[name='side2']
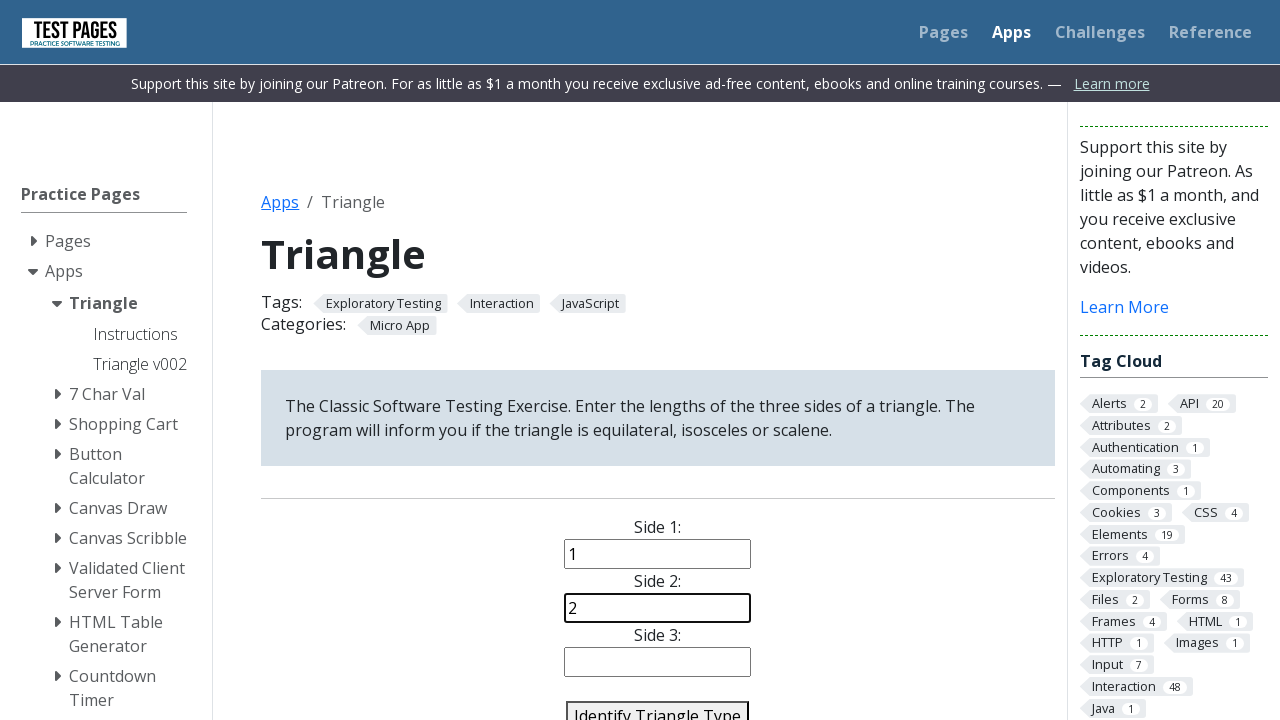

Filled side3 input with value '3' on input[name='side3']
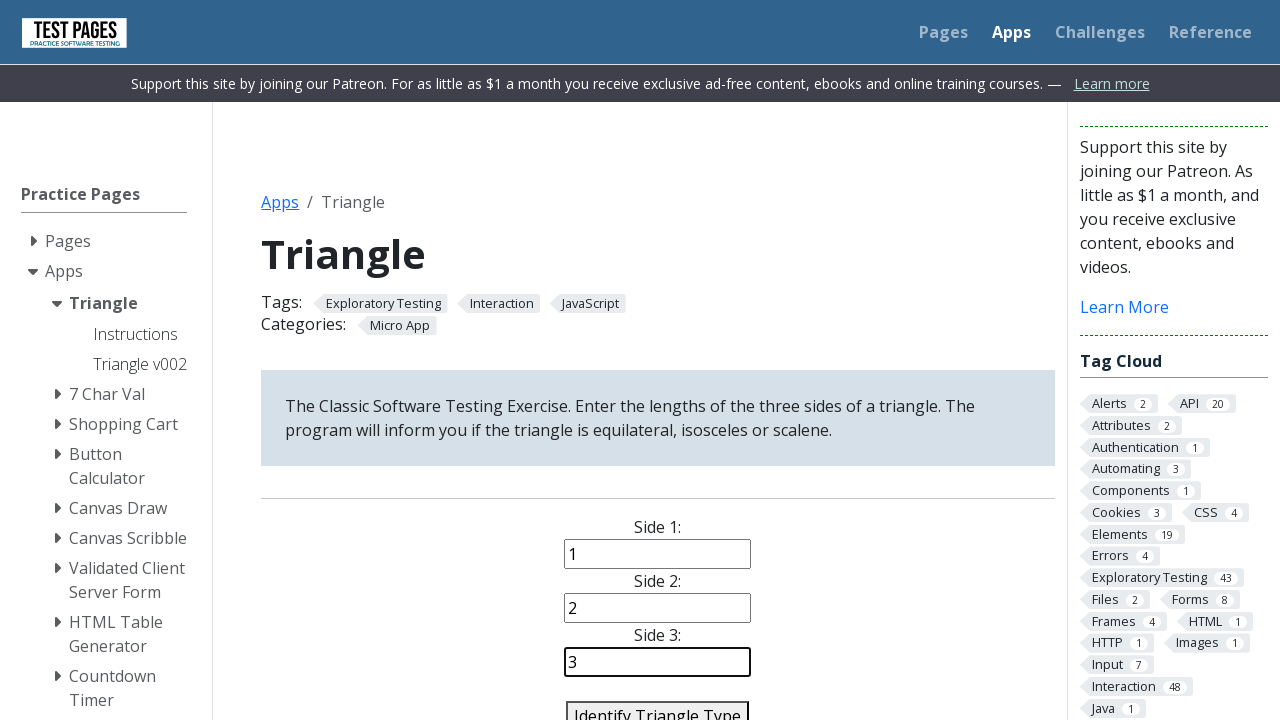

Clicked identify triangle button to classify triangle with sides 1, 2, 3 at (658, 705) on #identify-triangle-action
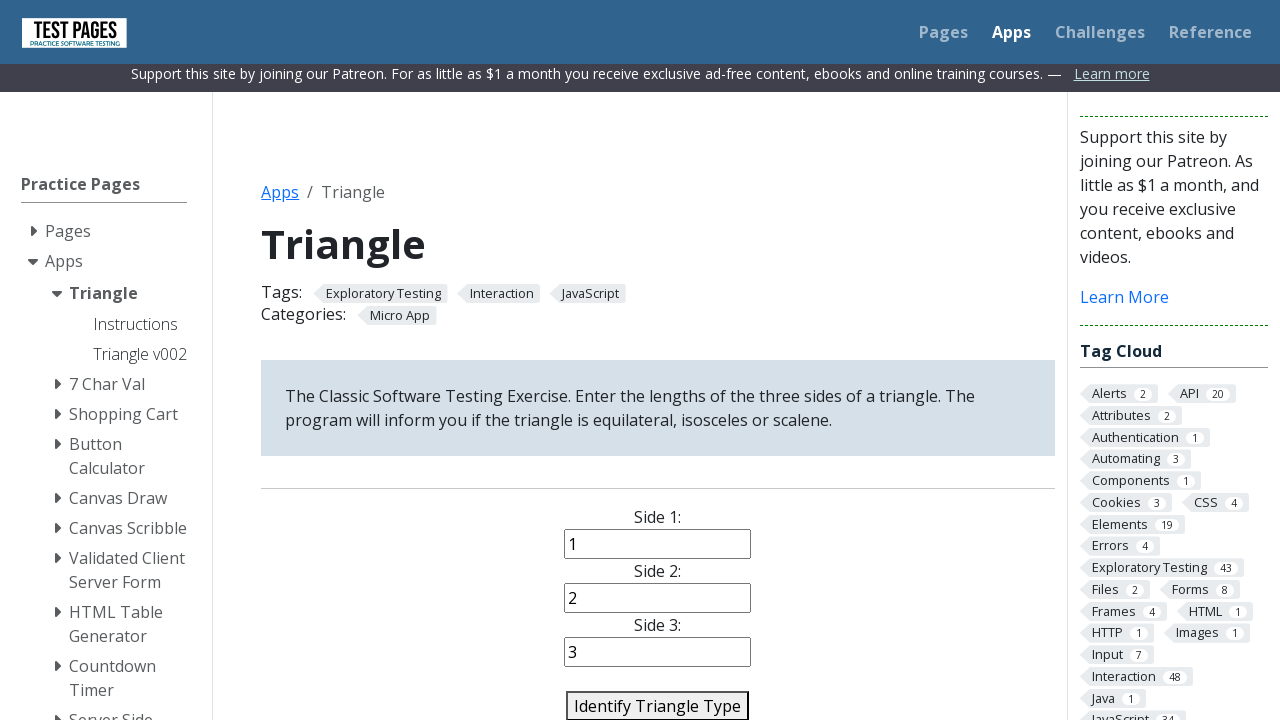

Triangle classification result appeared, confirming sides 1, 2, 3 do not form a valid triangle
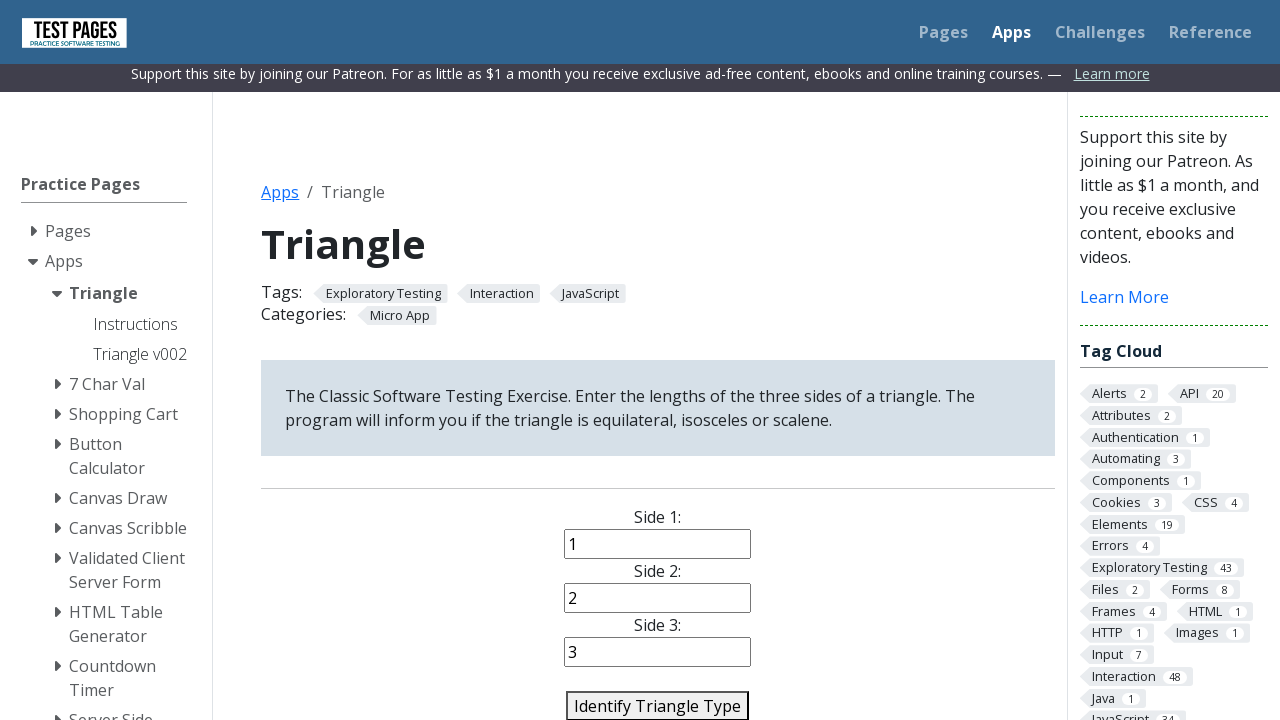

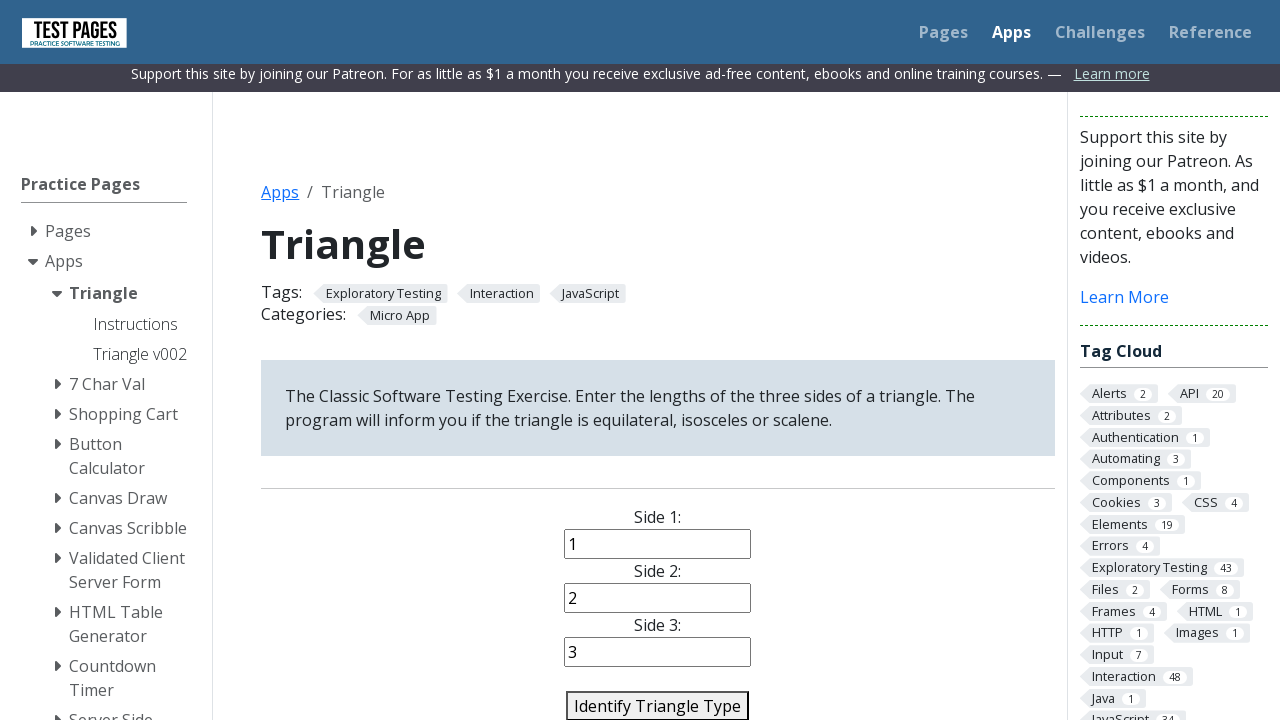